Tests opening a popup window by clicking a link and handling multiple browser windows/tabs

Starting URL: http://omayo.blogspot.com/

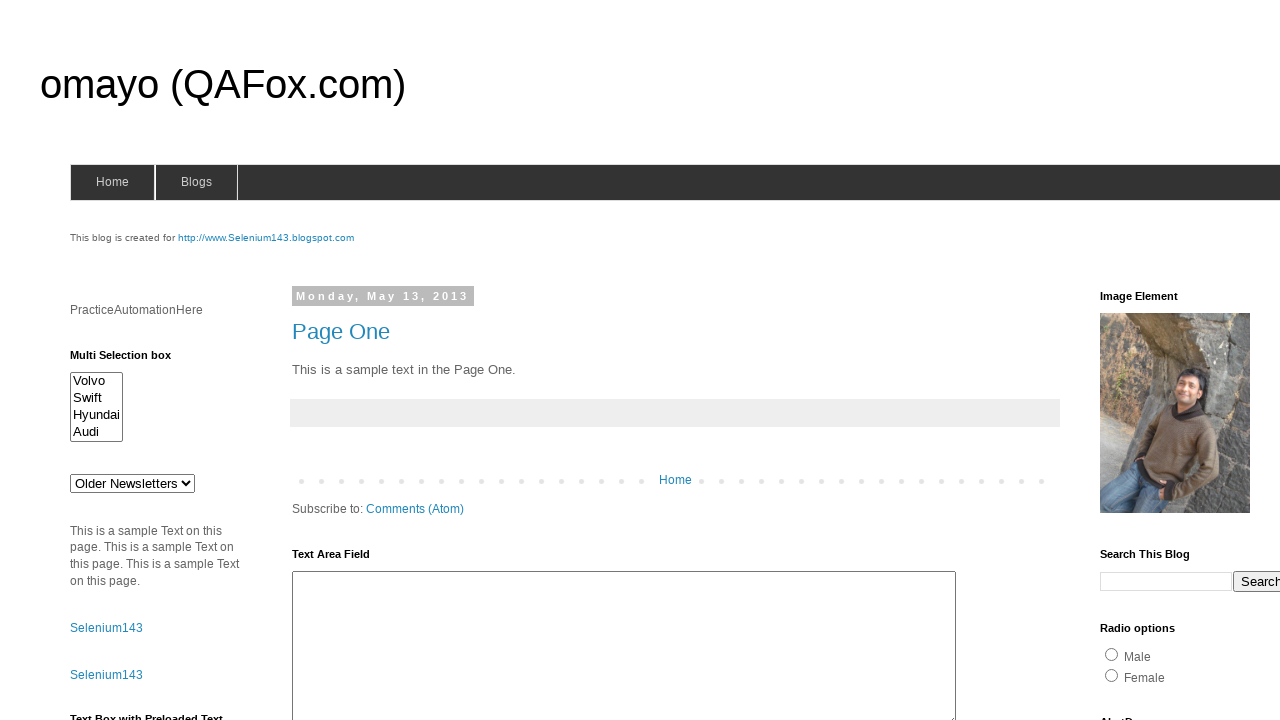

Clicked link to open a popup window at (132, 360) on text=Open a popup window
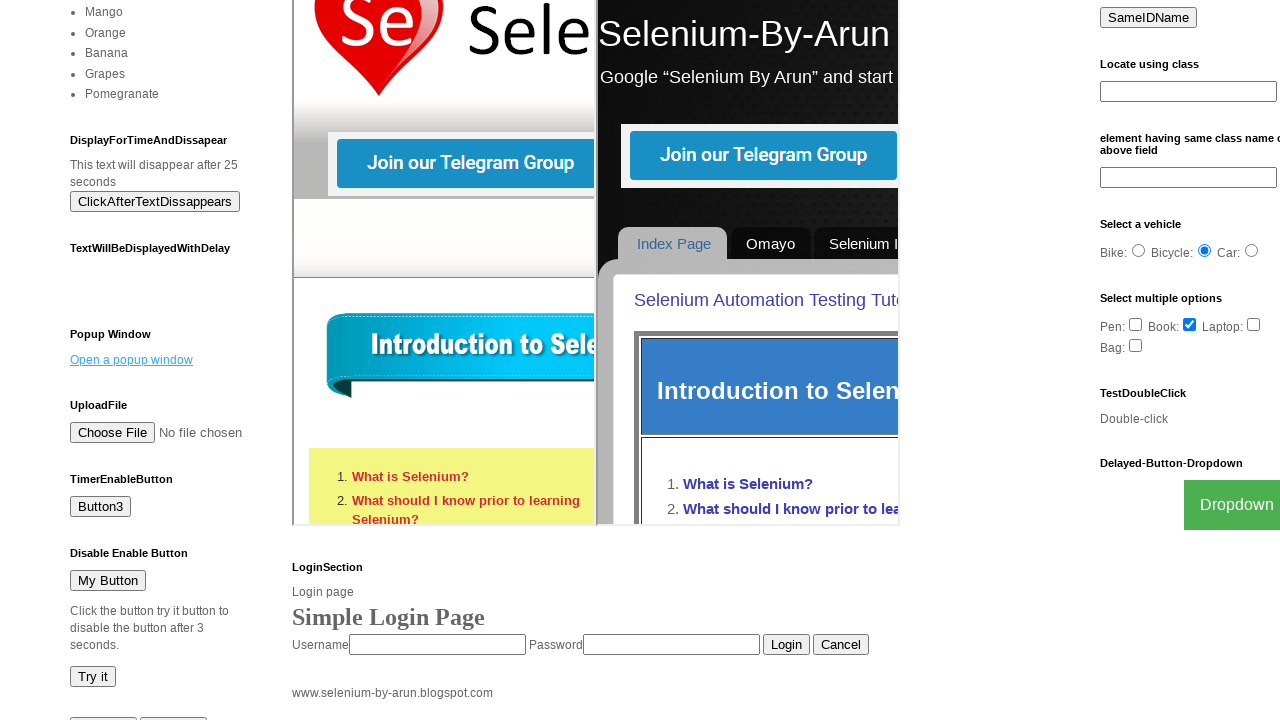

Waited 2 seconds for popup window to open
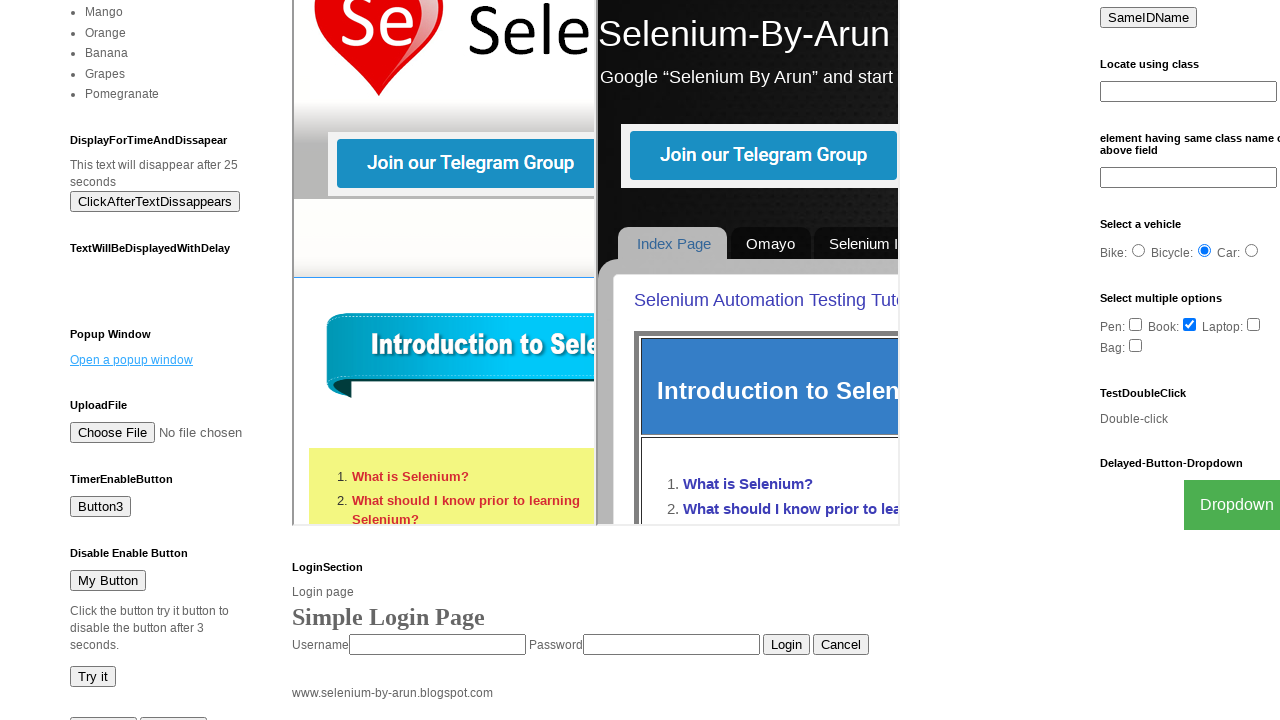

Retrieved all open pages/windows from context
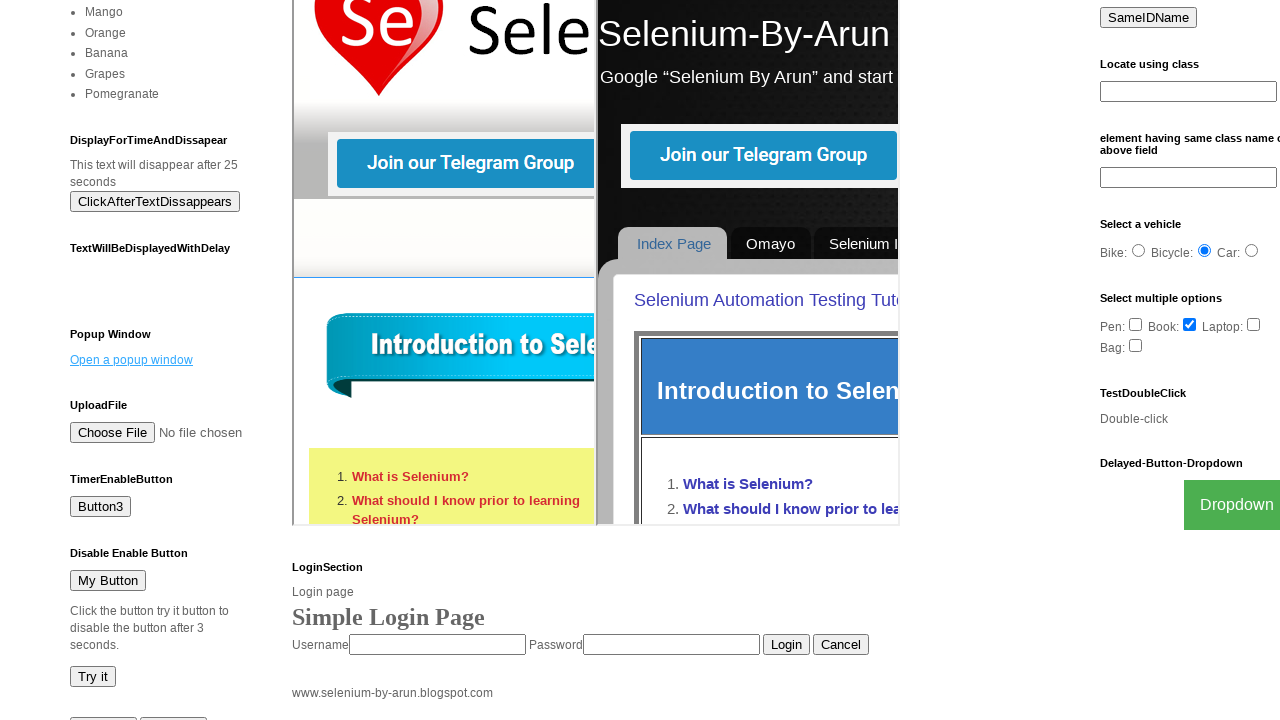

Verified multiple windows are open: 2 windows found
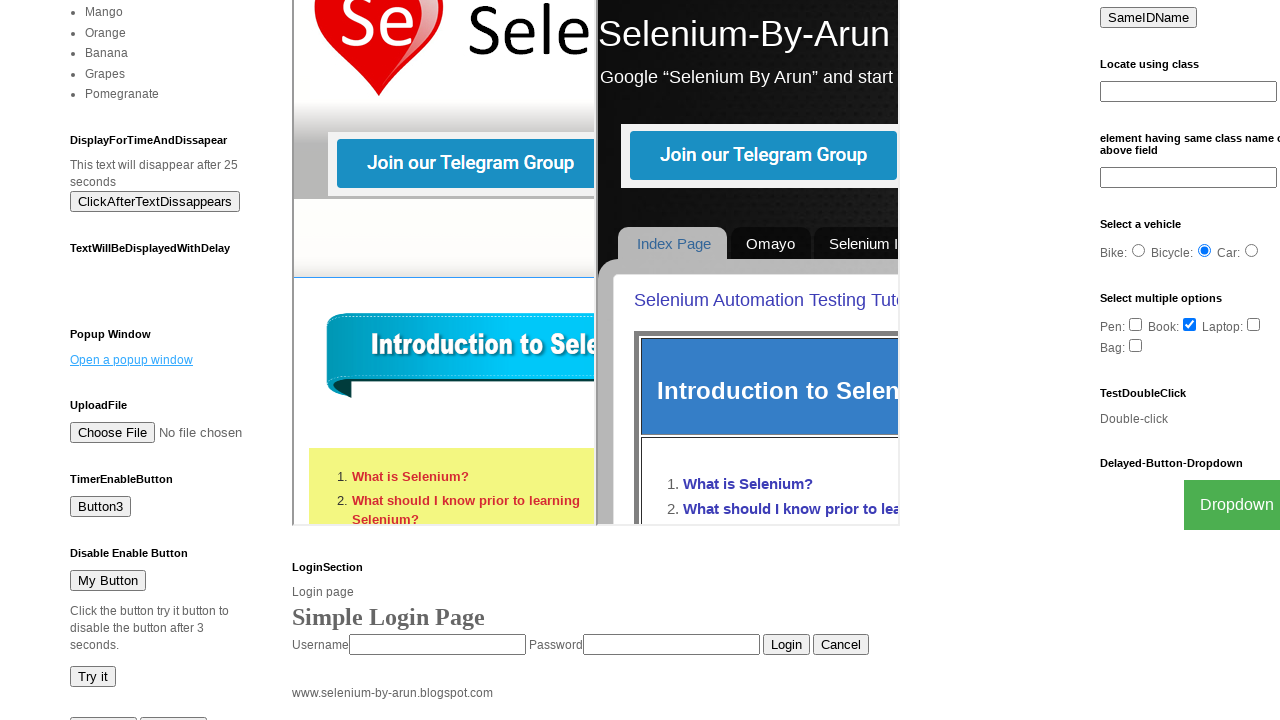

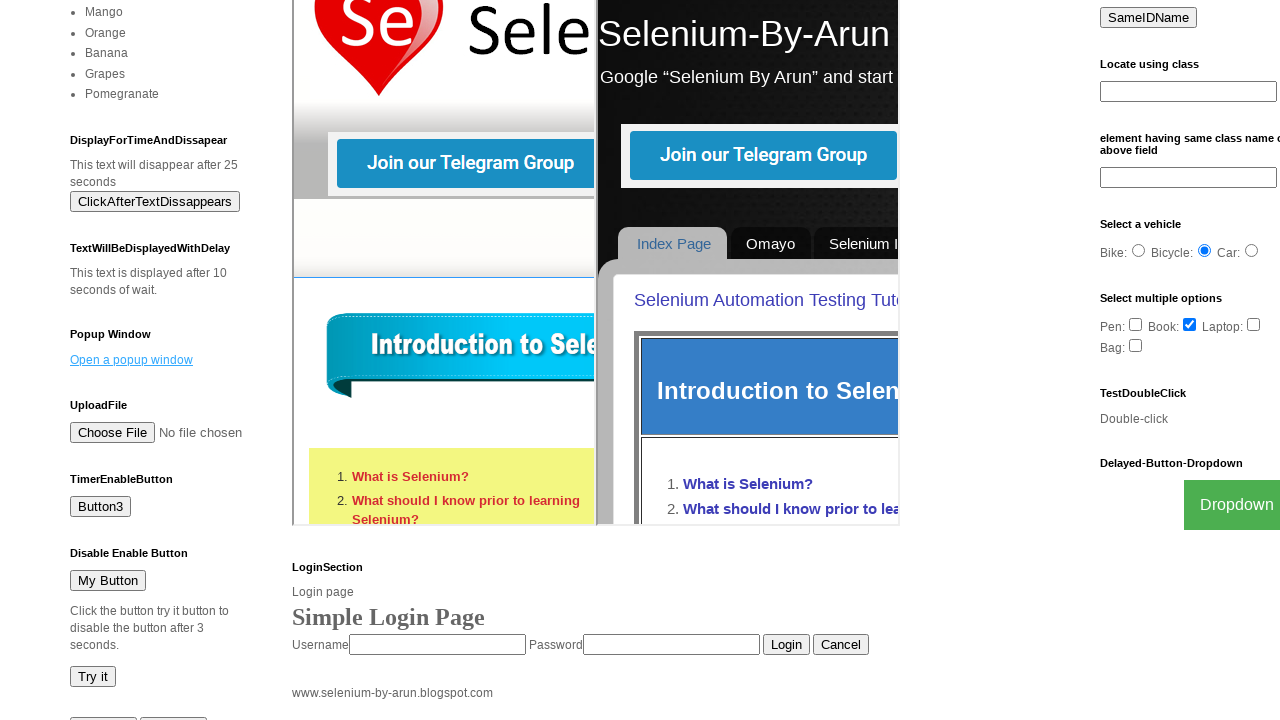